Tests Hacker News search functionality by searching for "testdriven.io" and verifying it appears in results

Starting URL: https://news.ycombinator.com

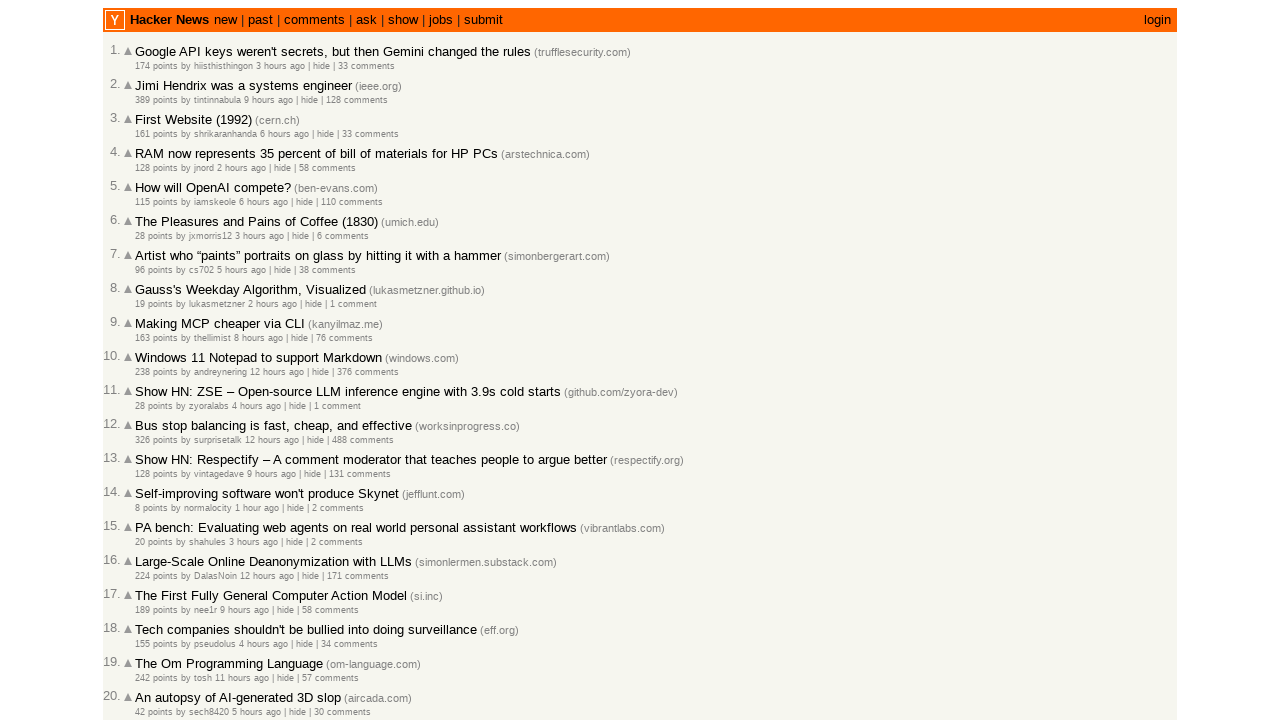

Filled search box with 'testdriven.io' on input[name='q']
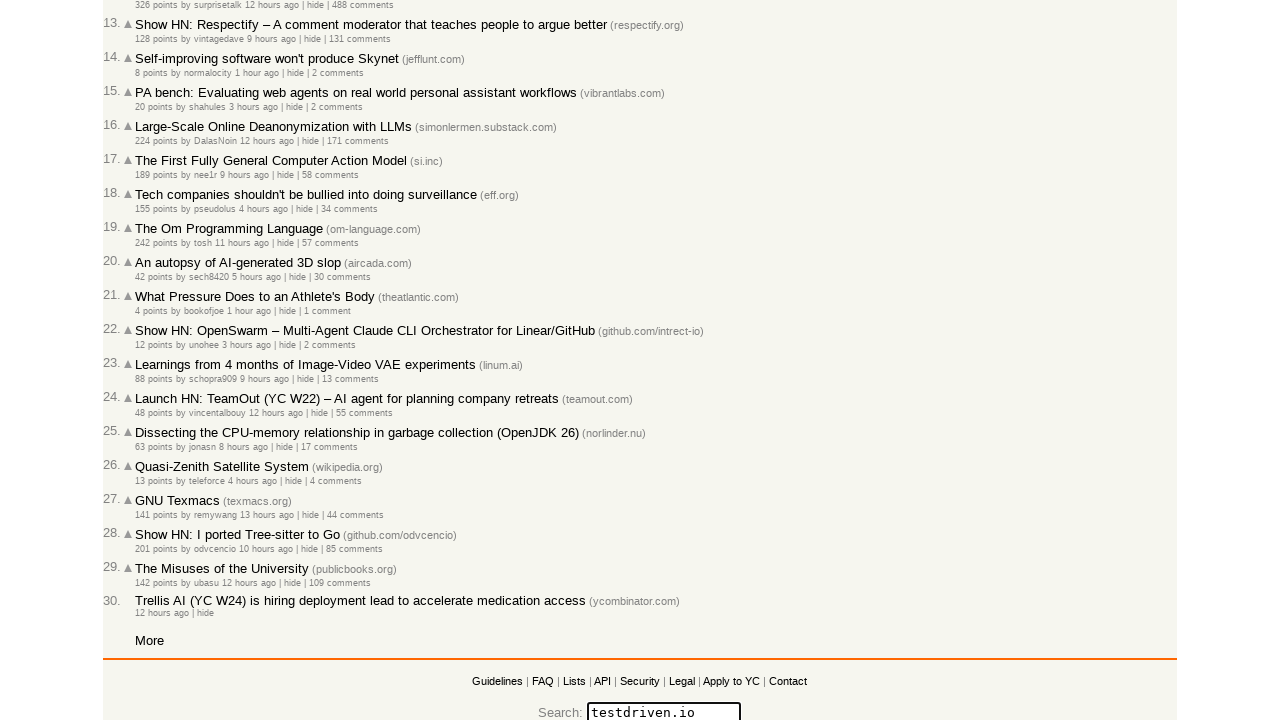

Pressed Enter to submit search on input[name='q']
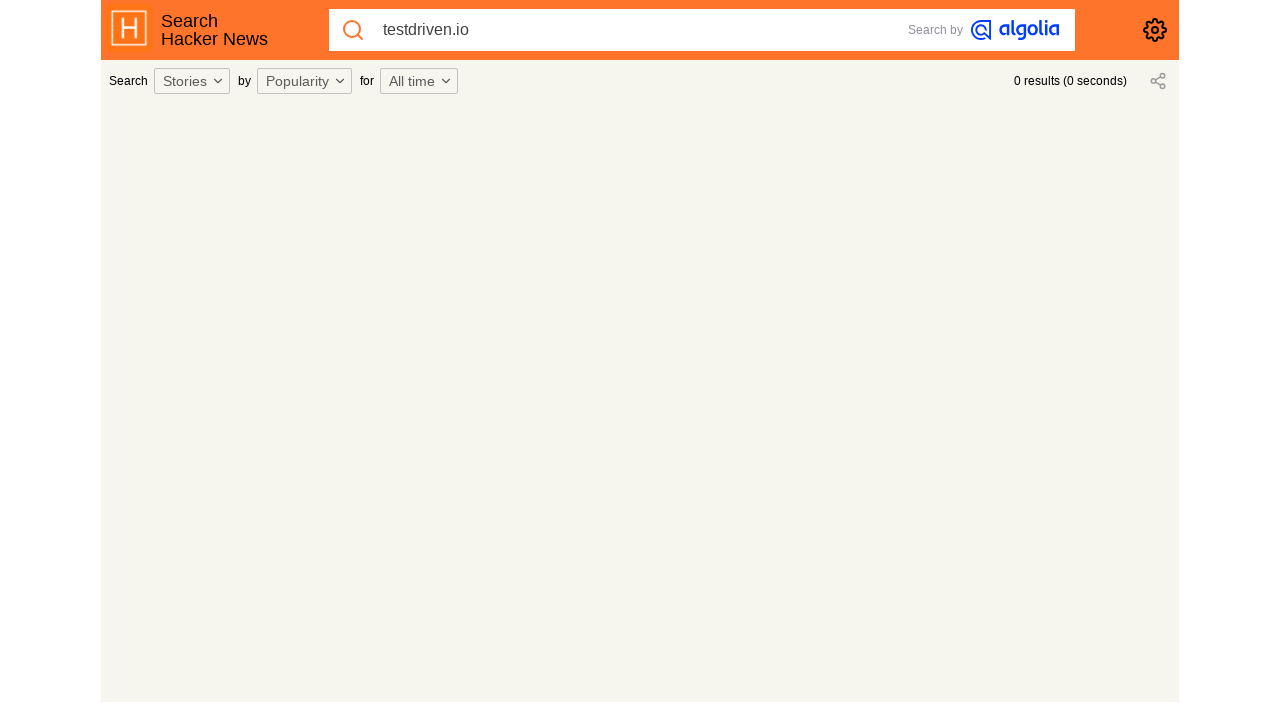

Waited for search results to load (networkidle)
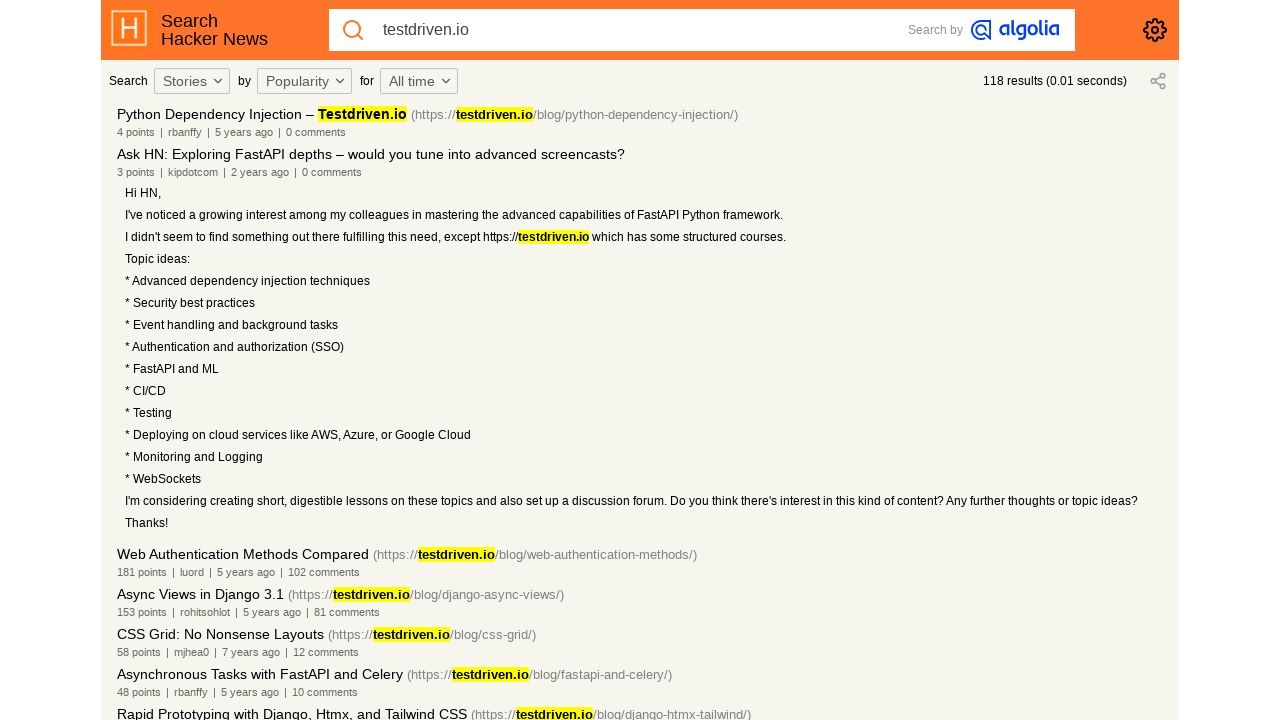

Verified 'testdriven.io' appears in search results
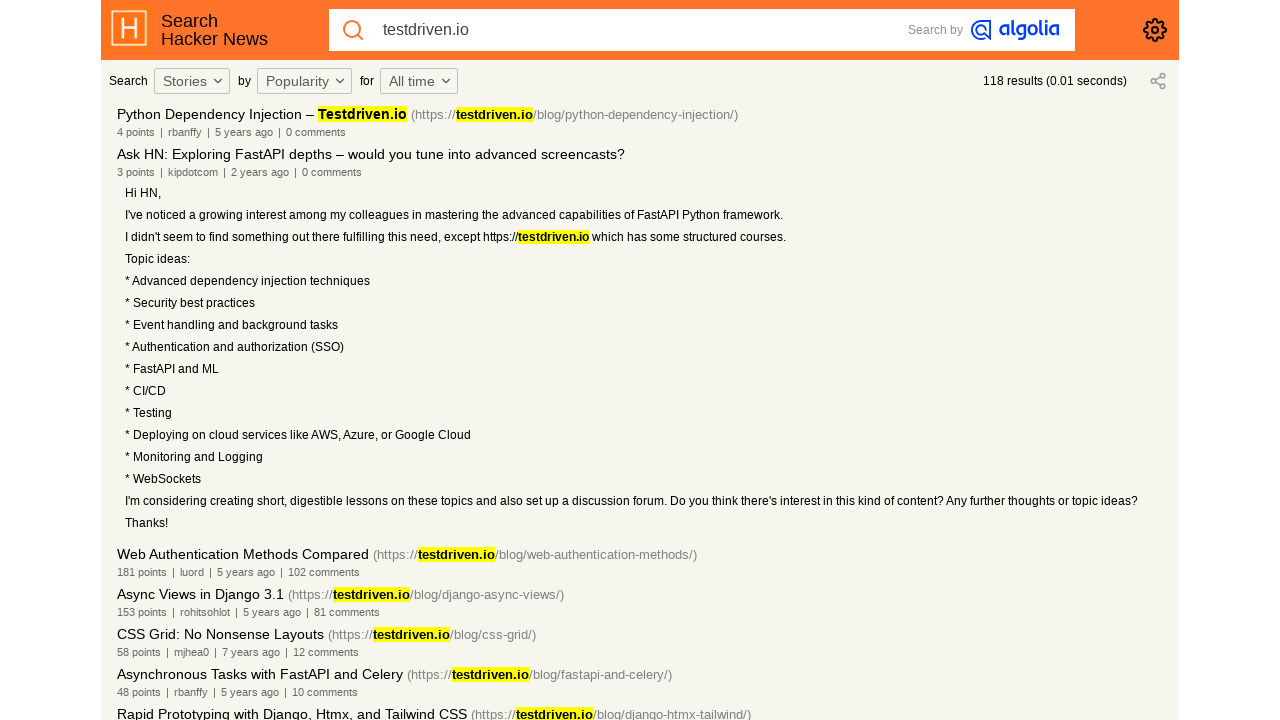

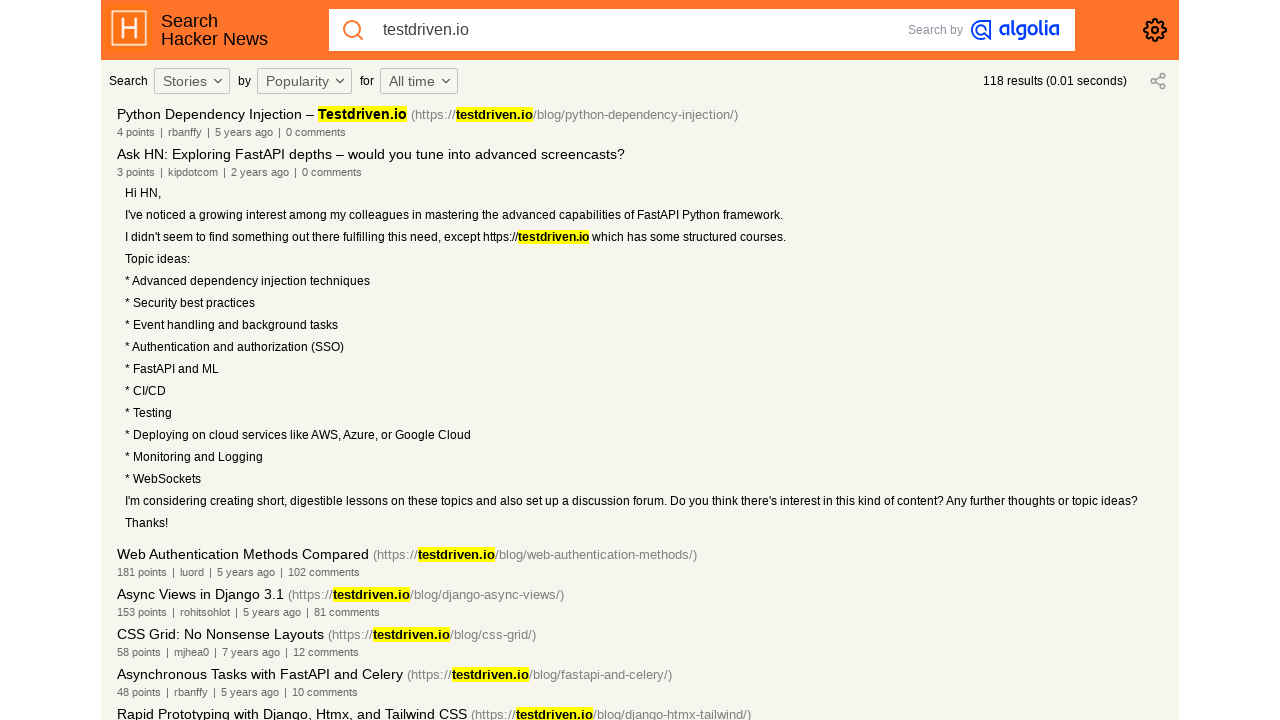